Tests the clear button functionality to reset calculator fields after performing a calculation

Starting URL: https://testsheepnz.github.io/BasicCalculator

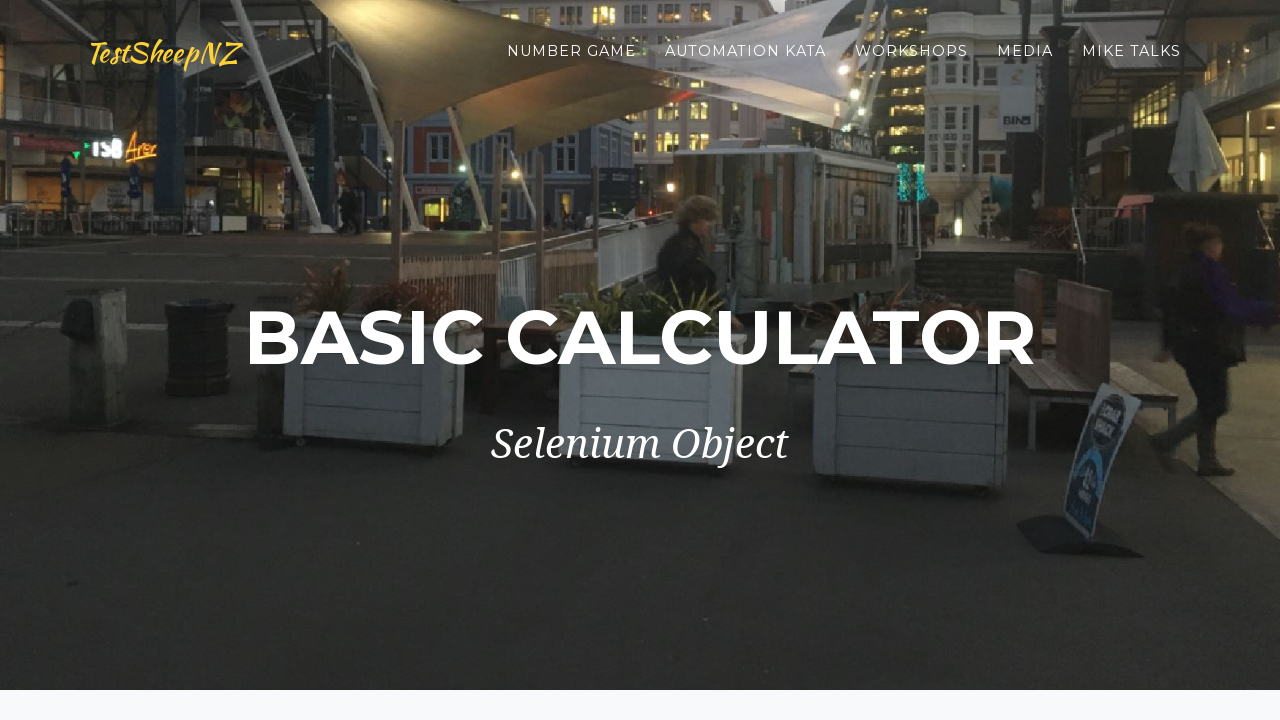

Selected build version from dropdown on #selectBuild
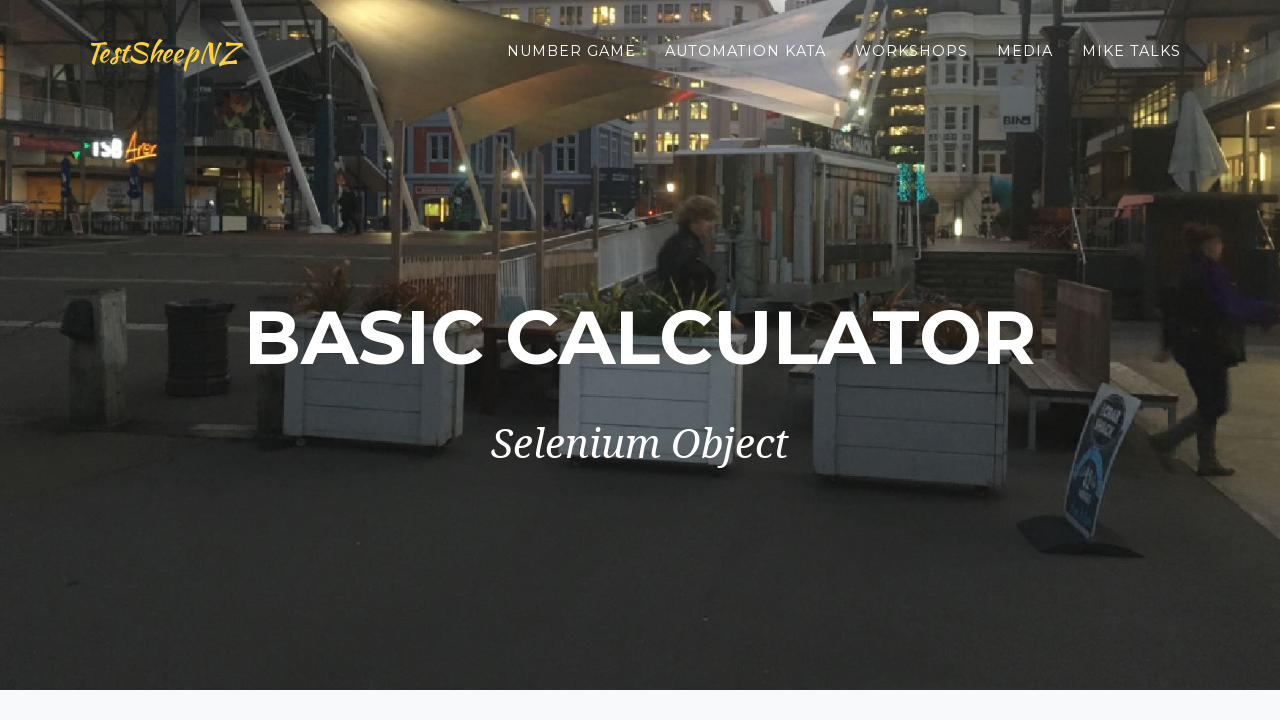

Filled first number field with 2.5 on #number1Field
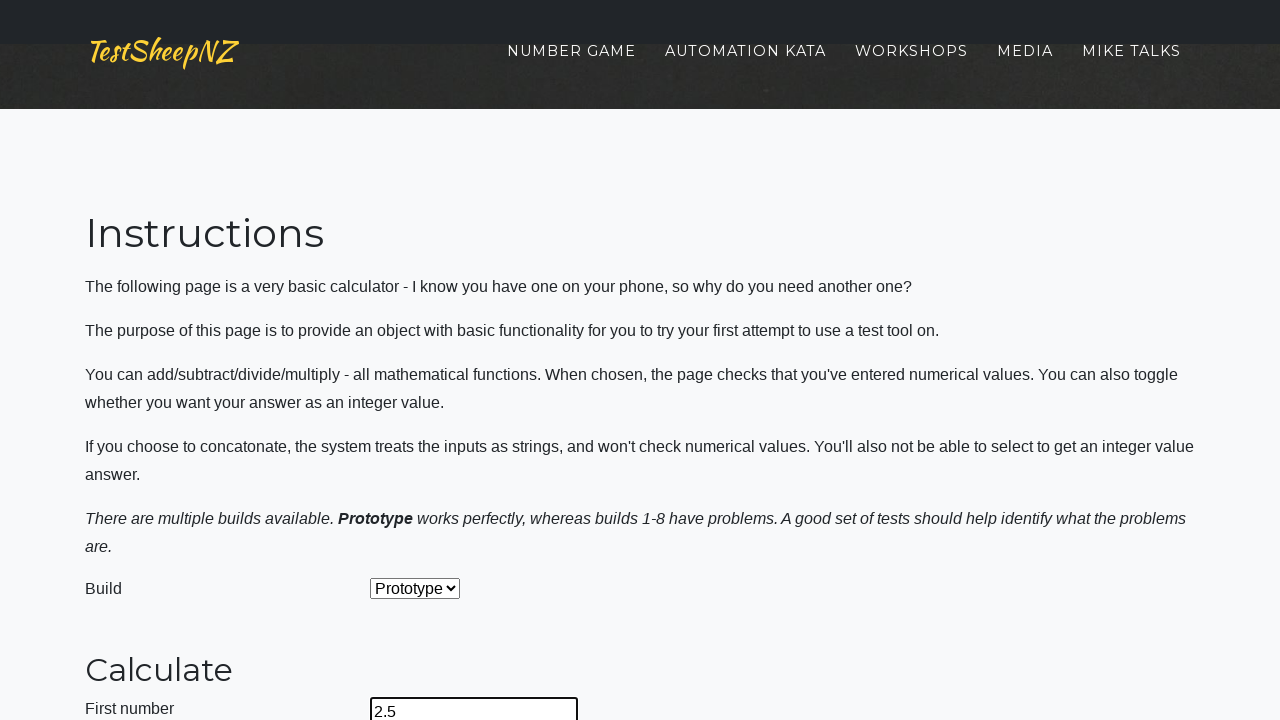

Filled second number field with 2 on #number2Field
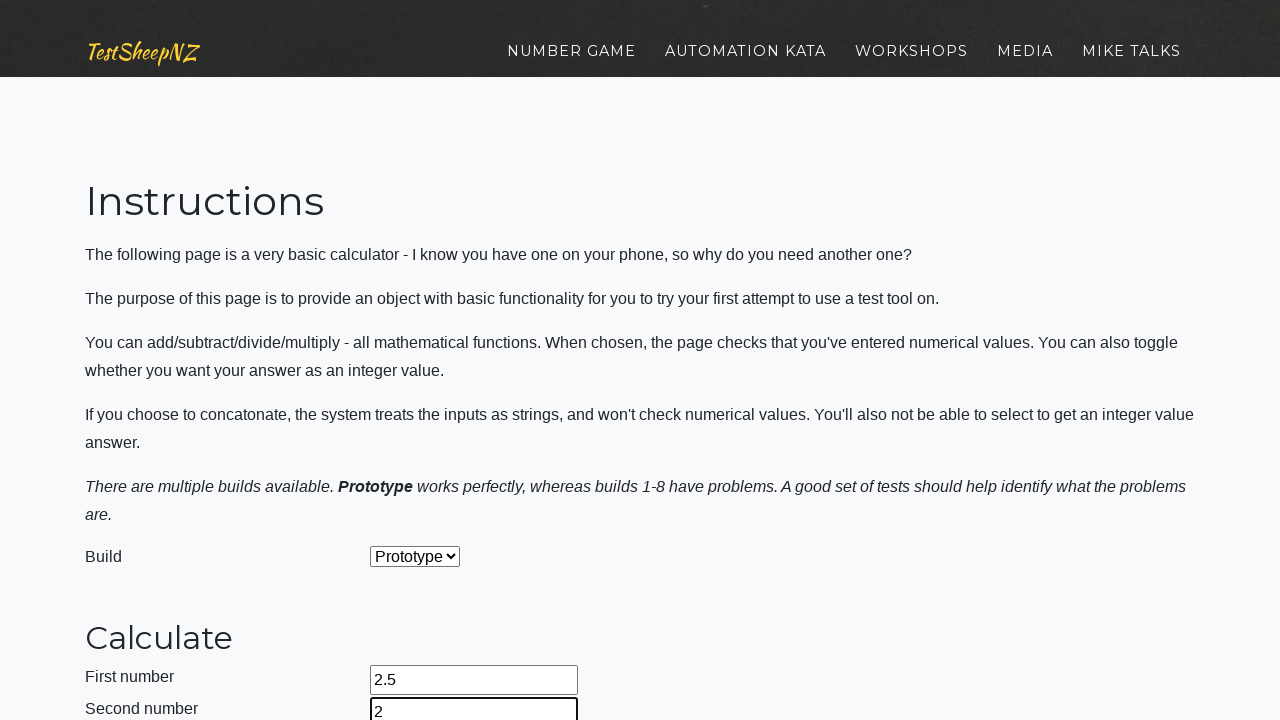

Selected addition operation from dropdown on #selectOperationDropdown
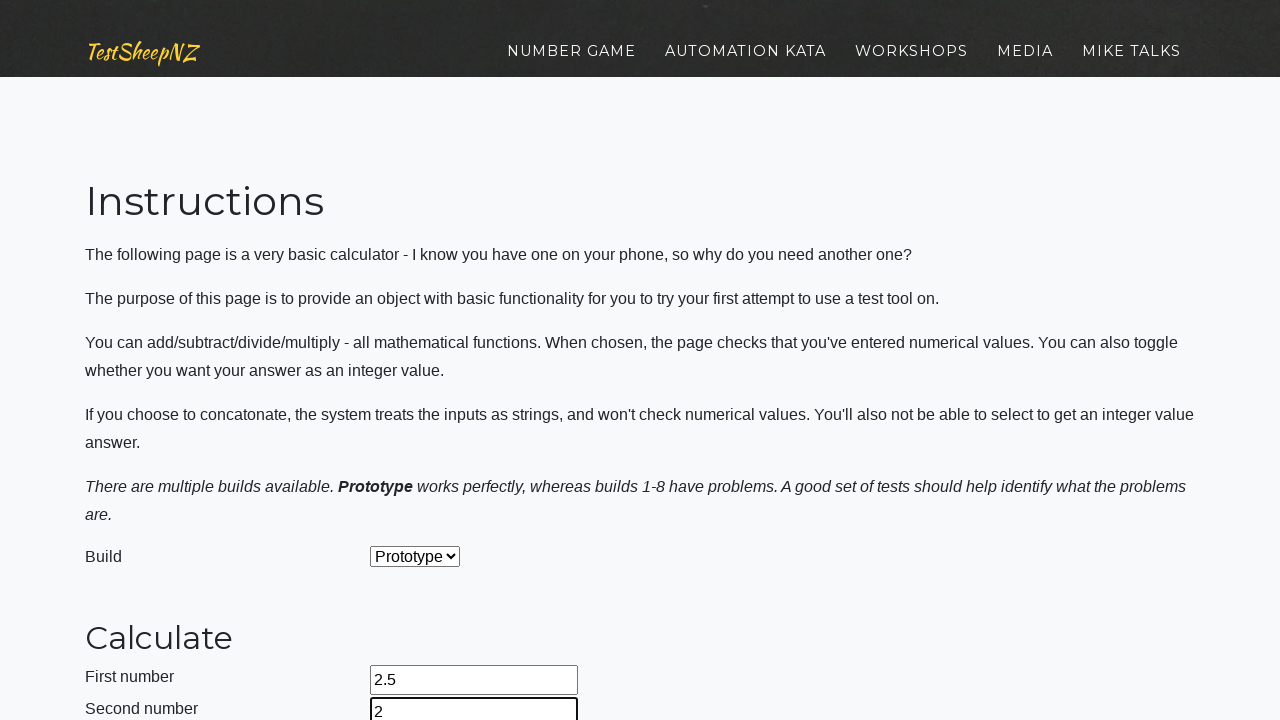

Clicked calculate button to perform calculation at (422, 361) on #calculateButton
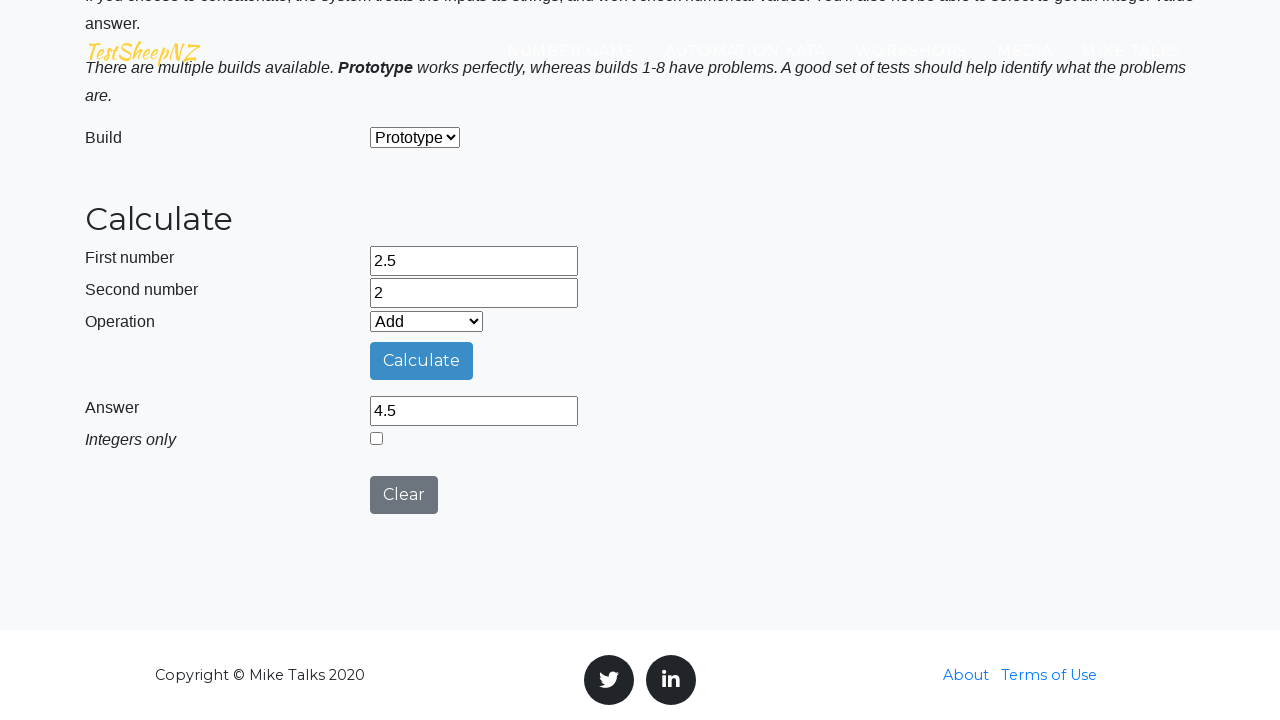

Clicked clear button to reset calculator fields at (404, 495) on #clearButton
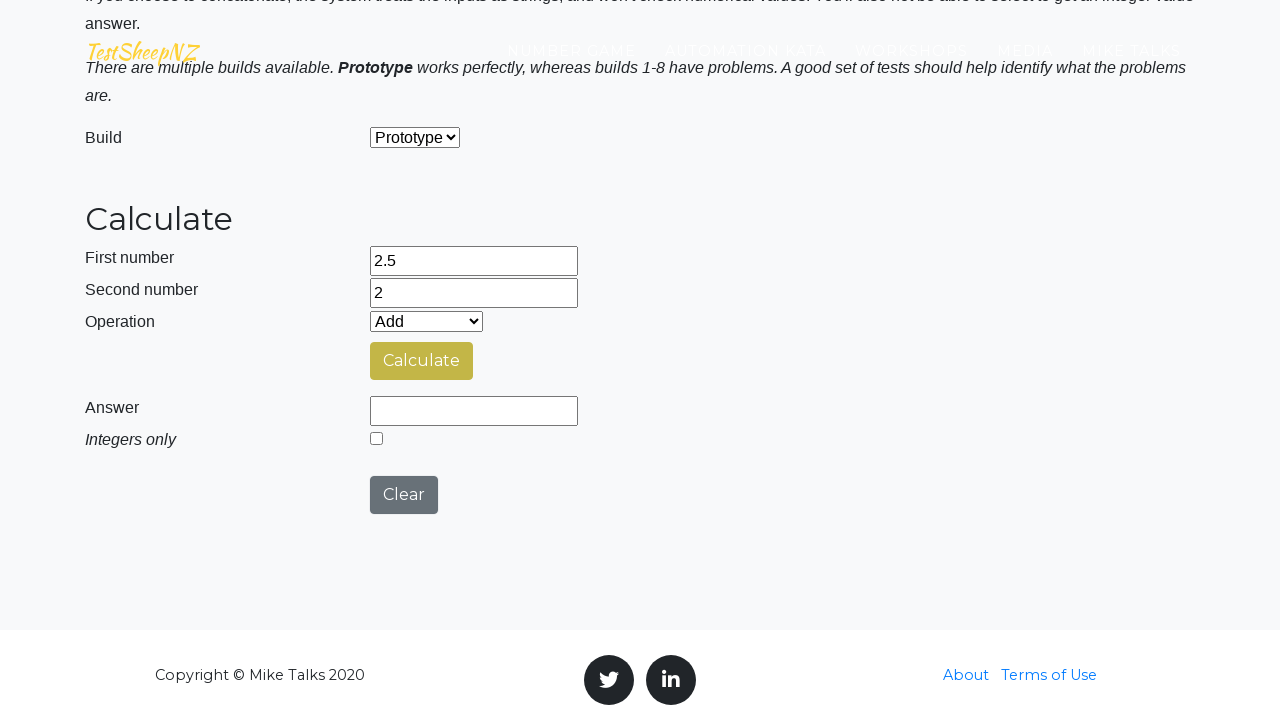

Verified answer field is present after clearing
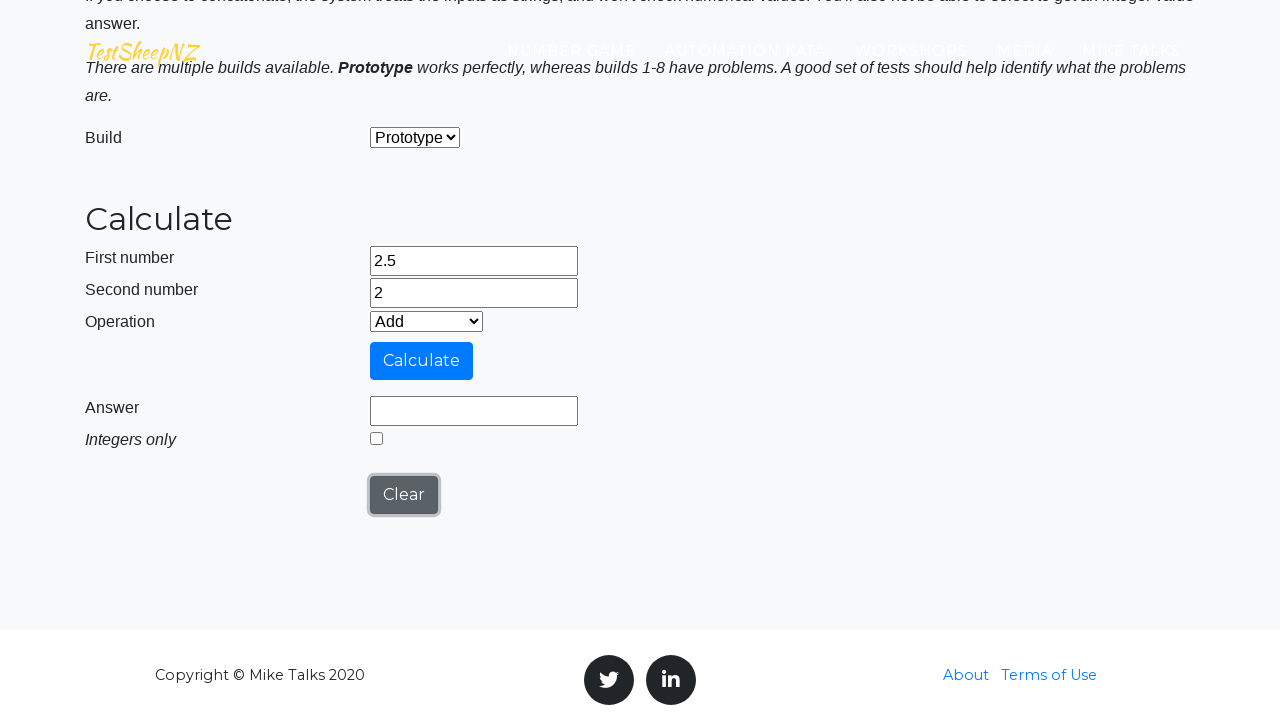

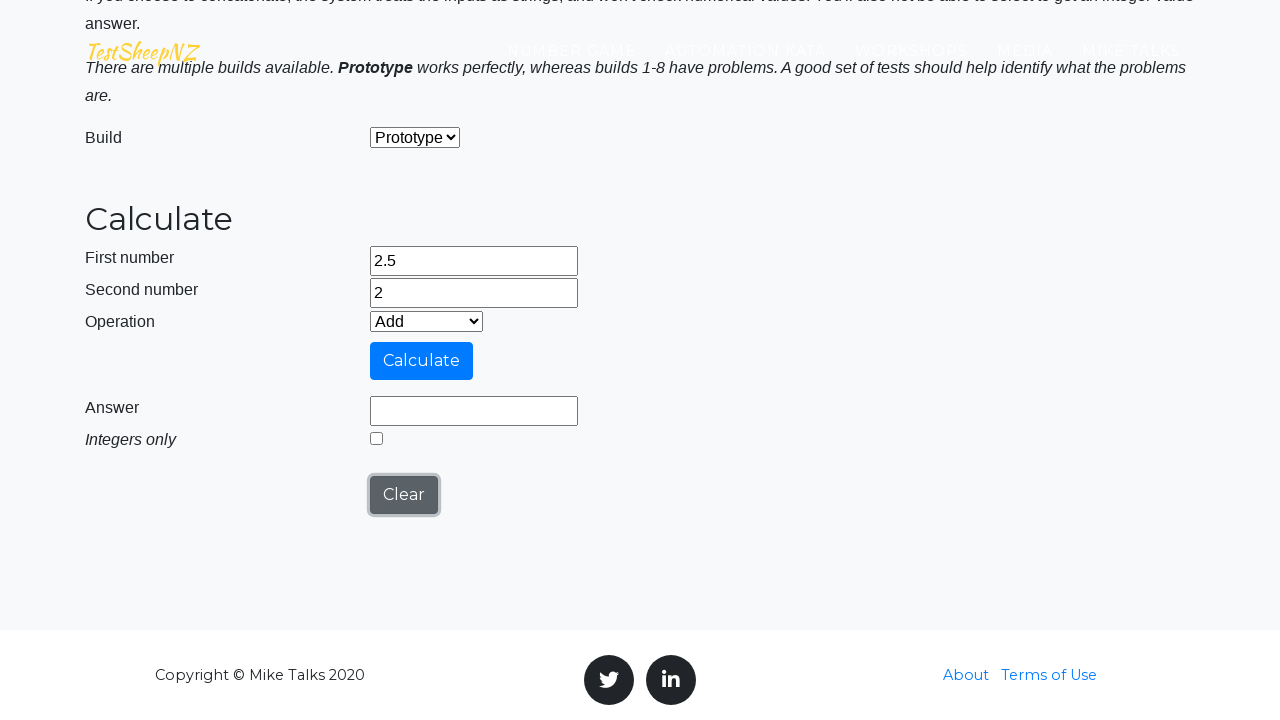